Tests input field functionality by filling in name, age, and text fields on a practice automation page

Starting URL: https://softwaretestingpro.github.io/Automation/Beginner/B-1.02-Input.html

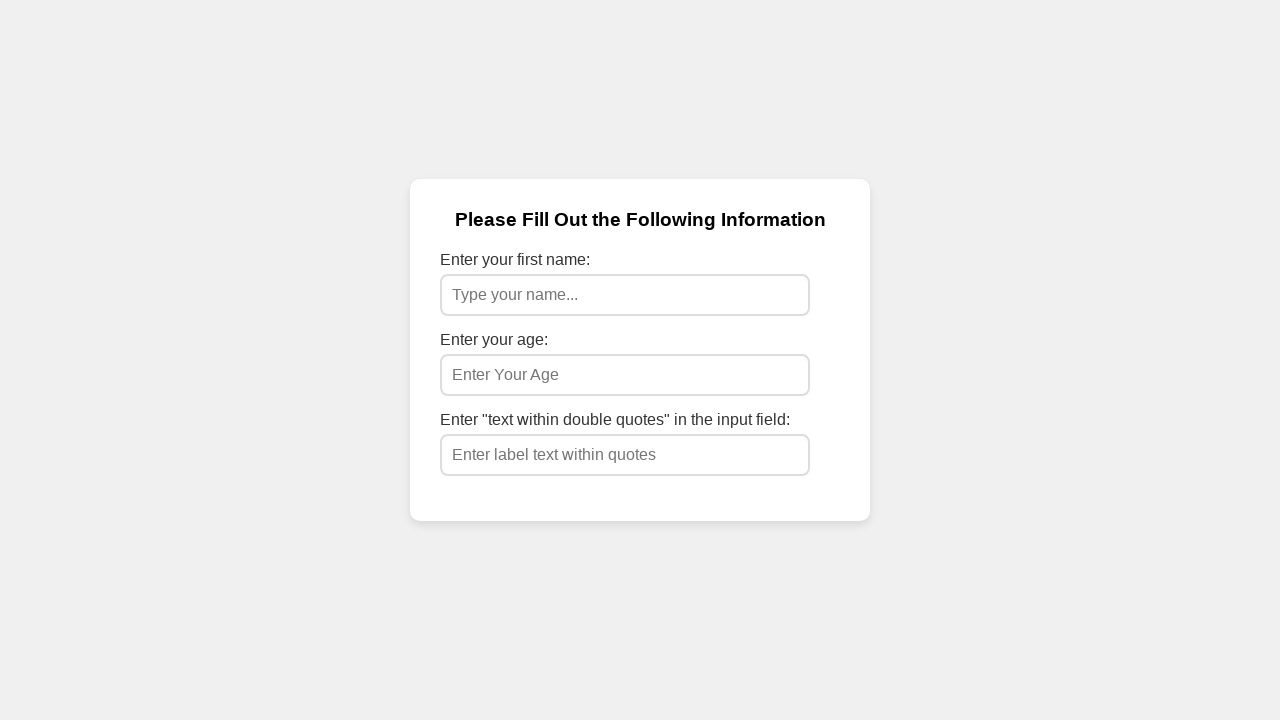

Filled name input field with 'Dummy' on #user-input-name
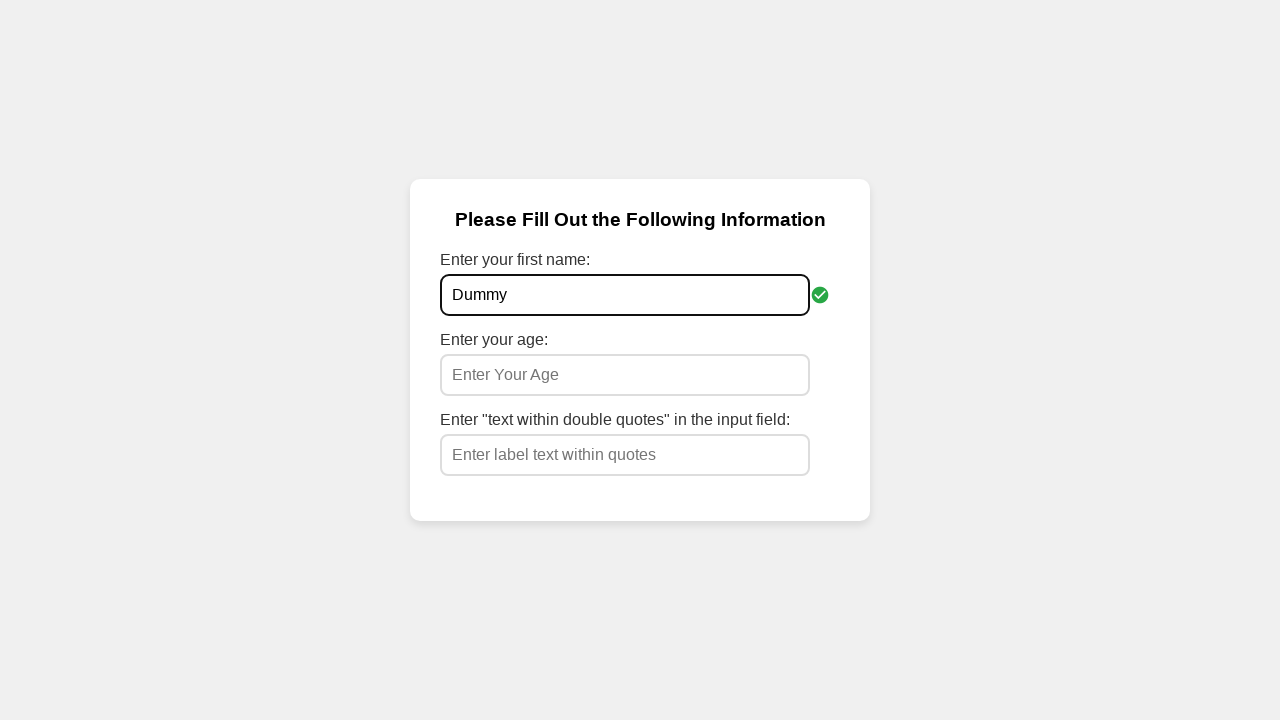

Filled age input field with '32' on #user-input-age
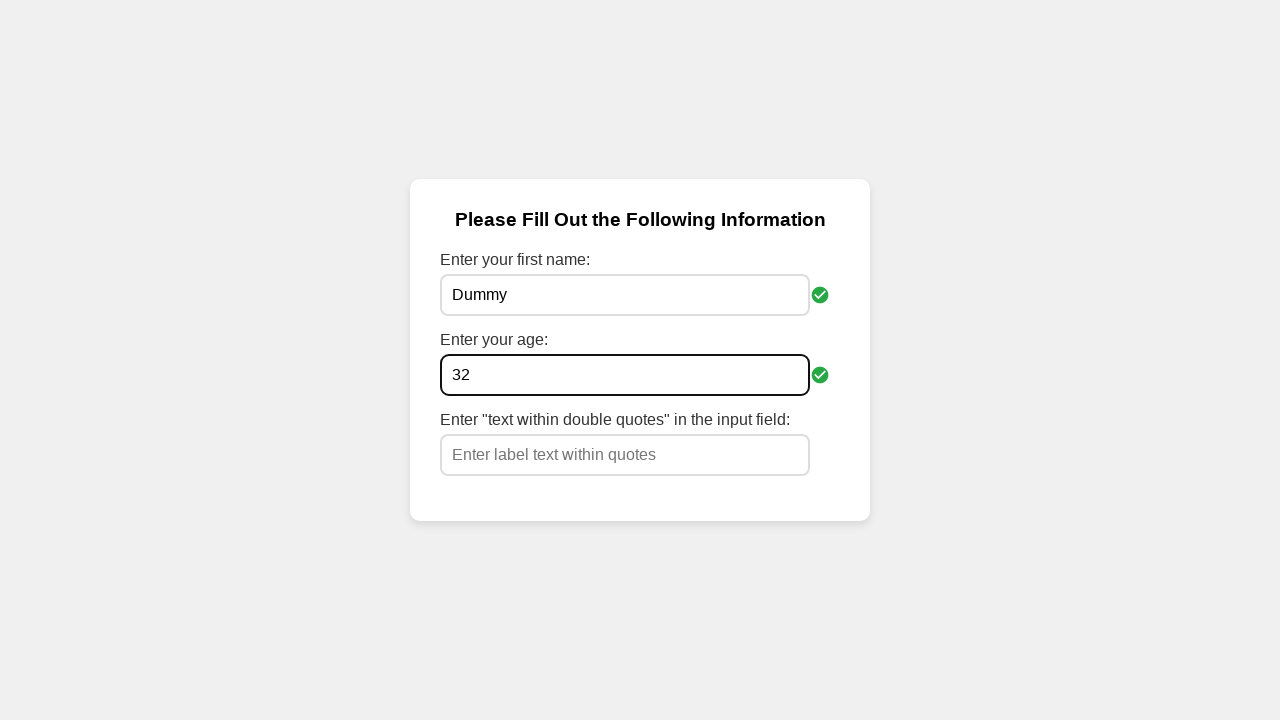

Filled text input field with 'text within double quotes' on #text-input
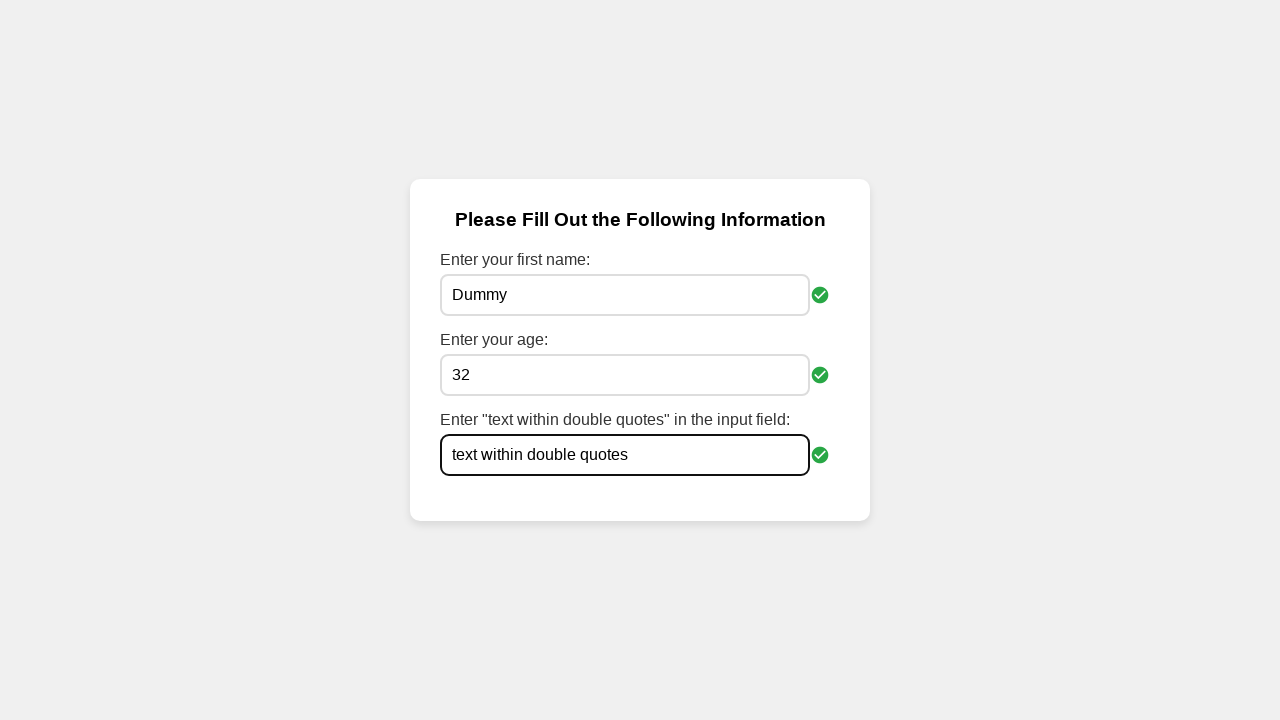

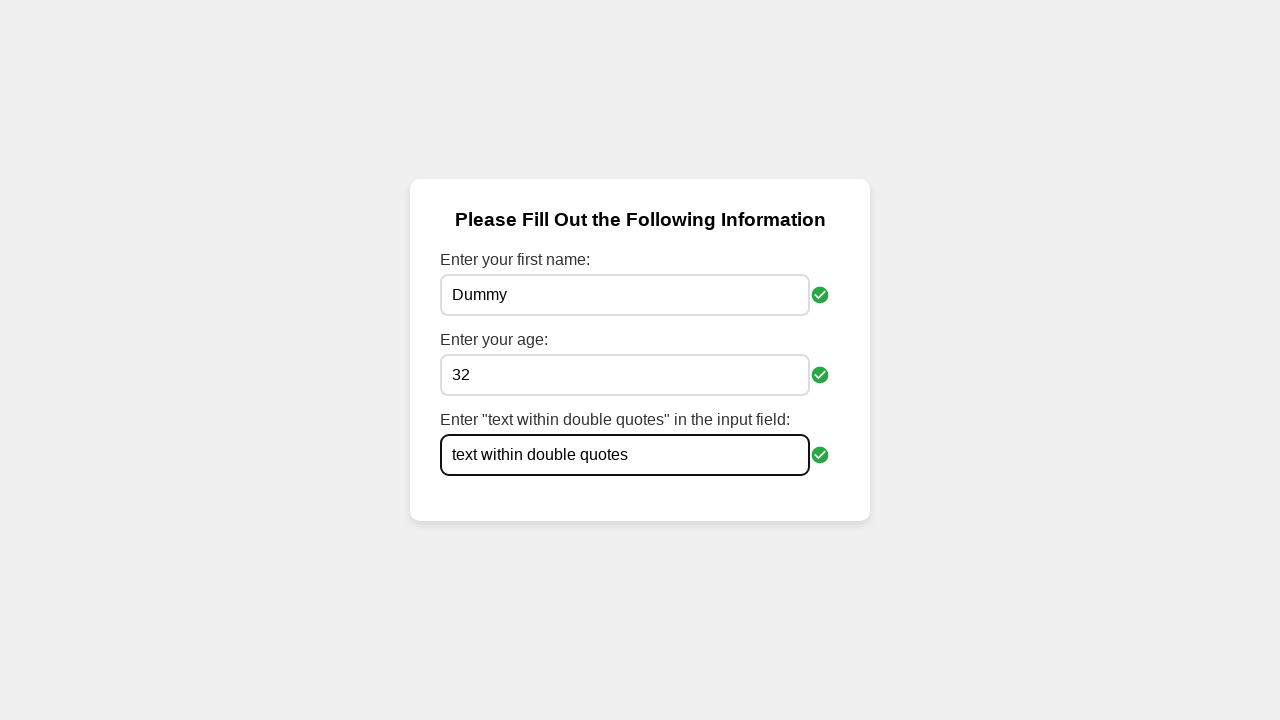